Tests JavaScript confirm dialog handling by navigating to W3Schools Try It editor, switching to the result iframe, clicking a button that triggers a confirm alert, accepting the alert, and verifying the result text.

Starting URL: https://www.w3schools.com/js/tryit.asp?filename=tryjs_confirm

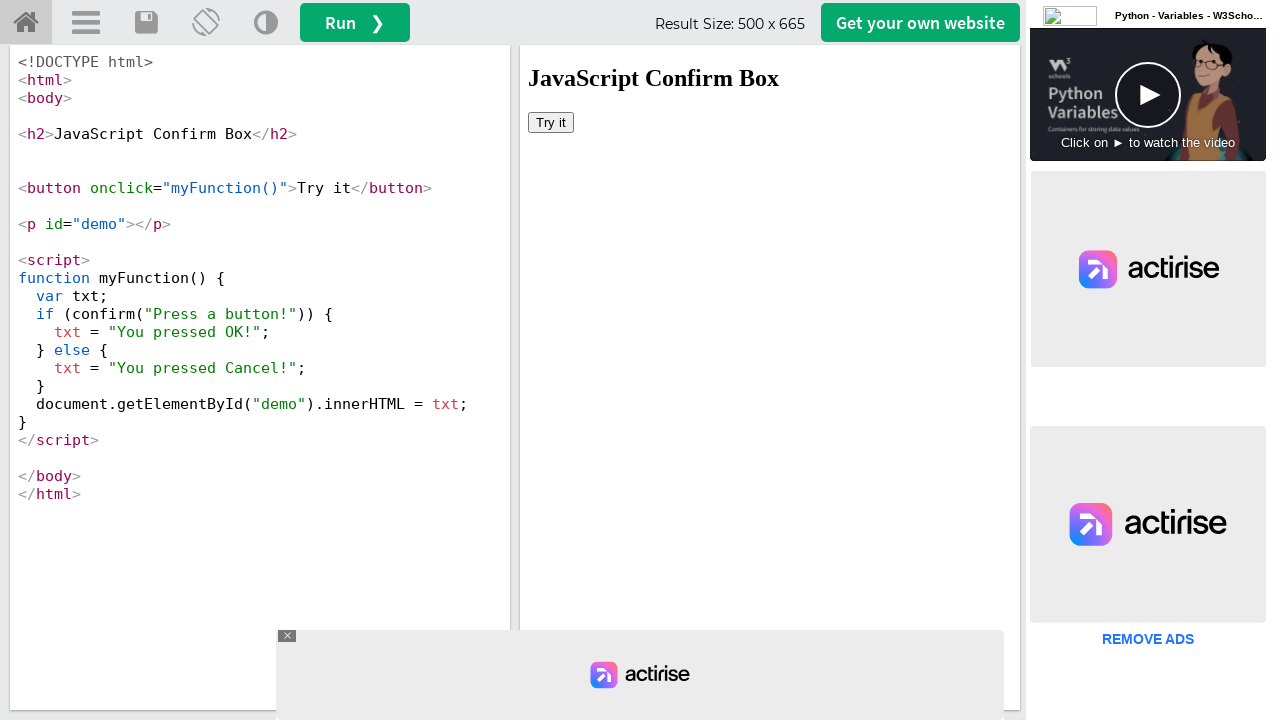

Located the result iframe
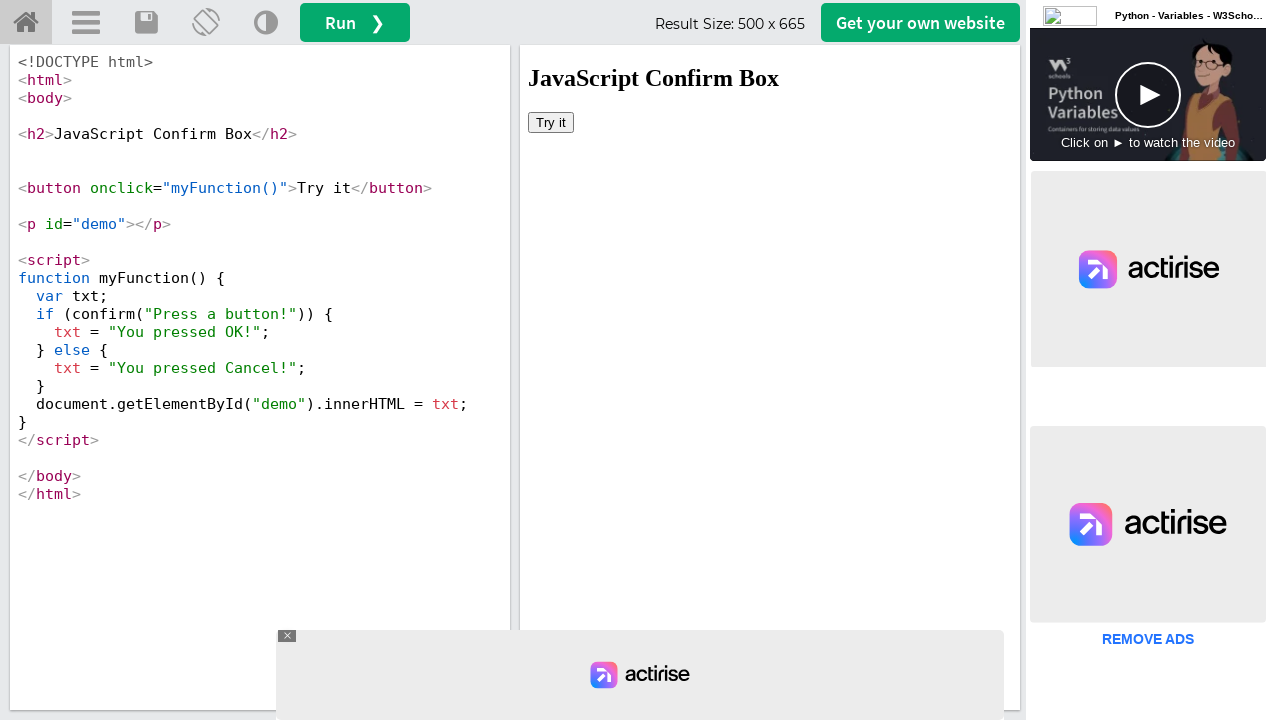

Clicked the 'Try it' button in the iframe at (551, 122) on #iframeResult >> internal:control=enter-frame >> xpath=//button[text()='Try it']
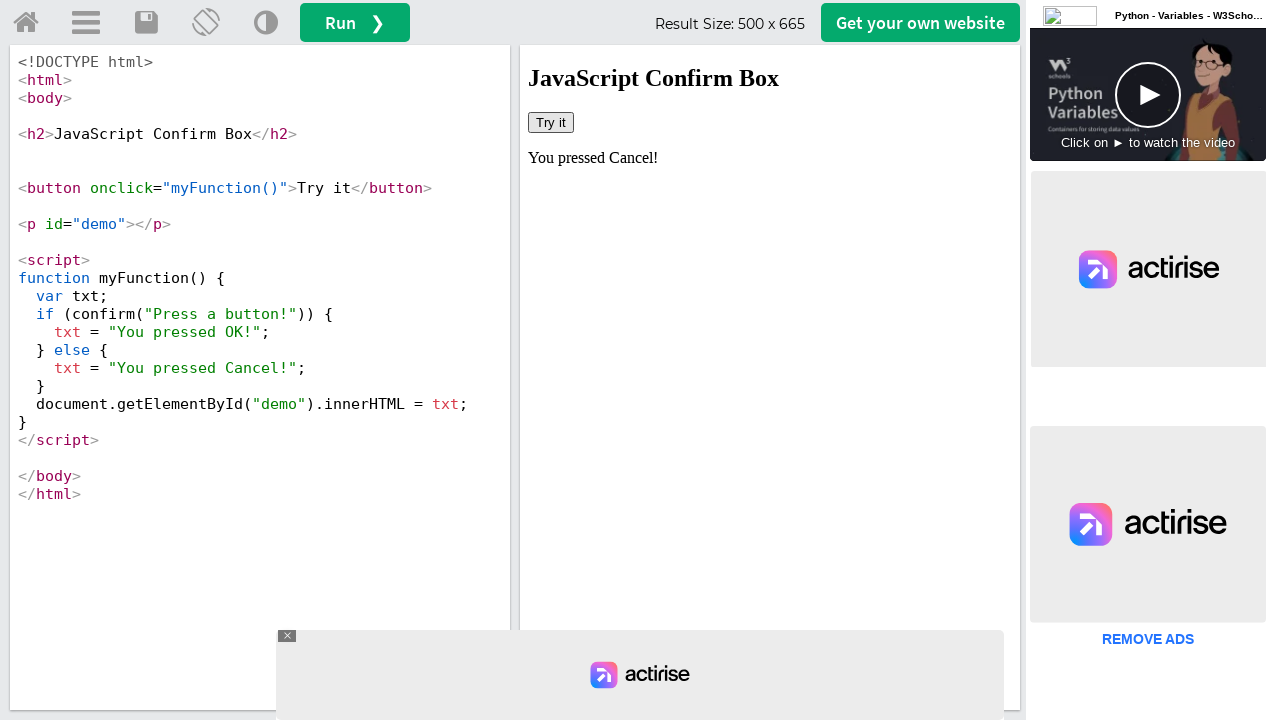

Set up dialog handler to accept confirm dialogs
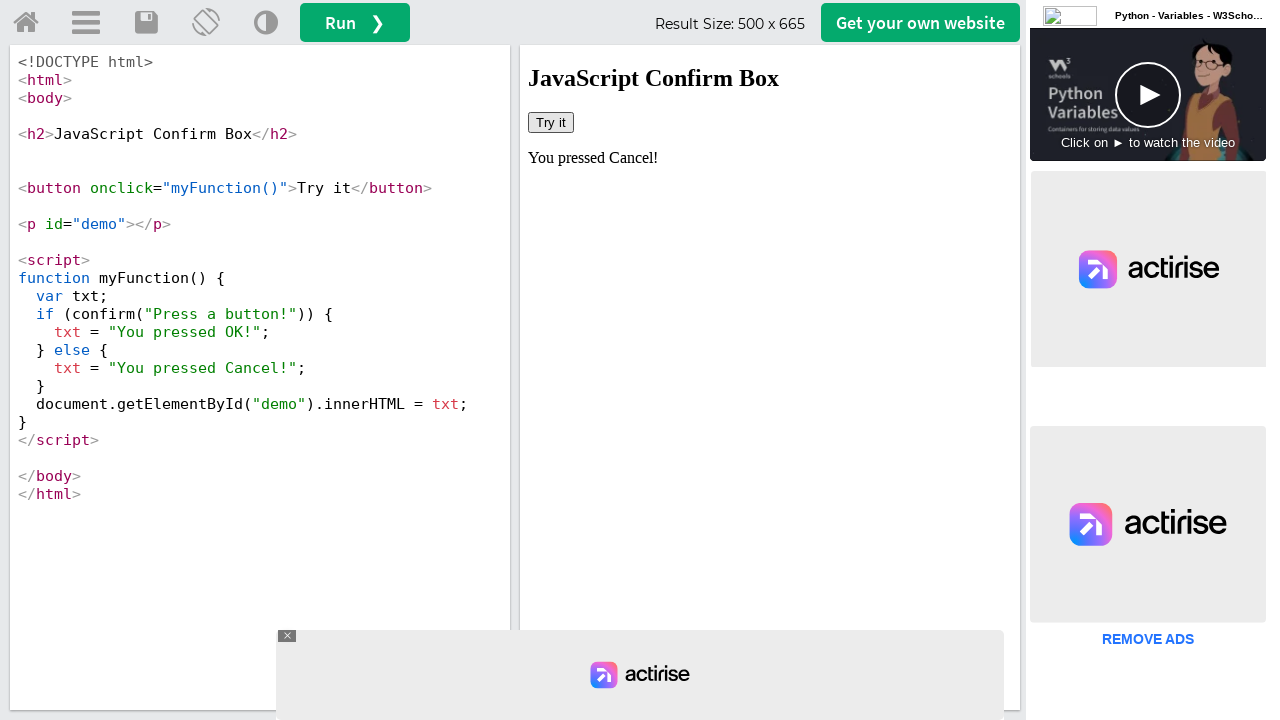

Clicked the 'Try it' button again to trigger the confirm dialog at (551, 122) on #iframeResult >> internal:control=enter-frame >> xpath=//button[text()='Try it']
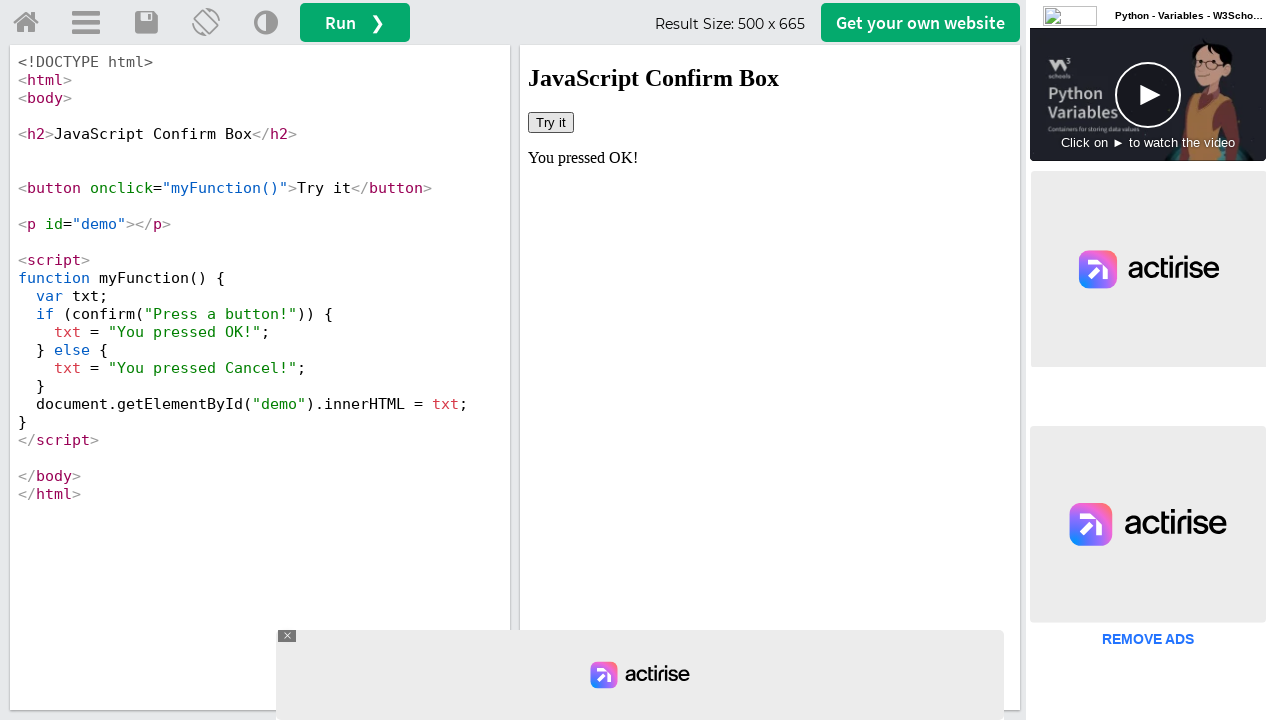

Retrieved result text from demo element: 'You pressed OK!'
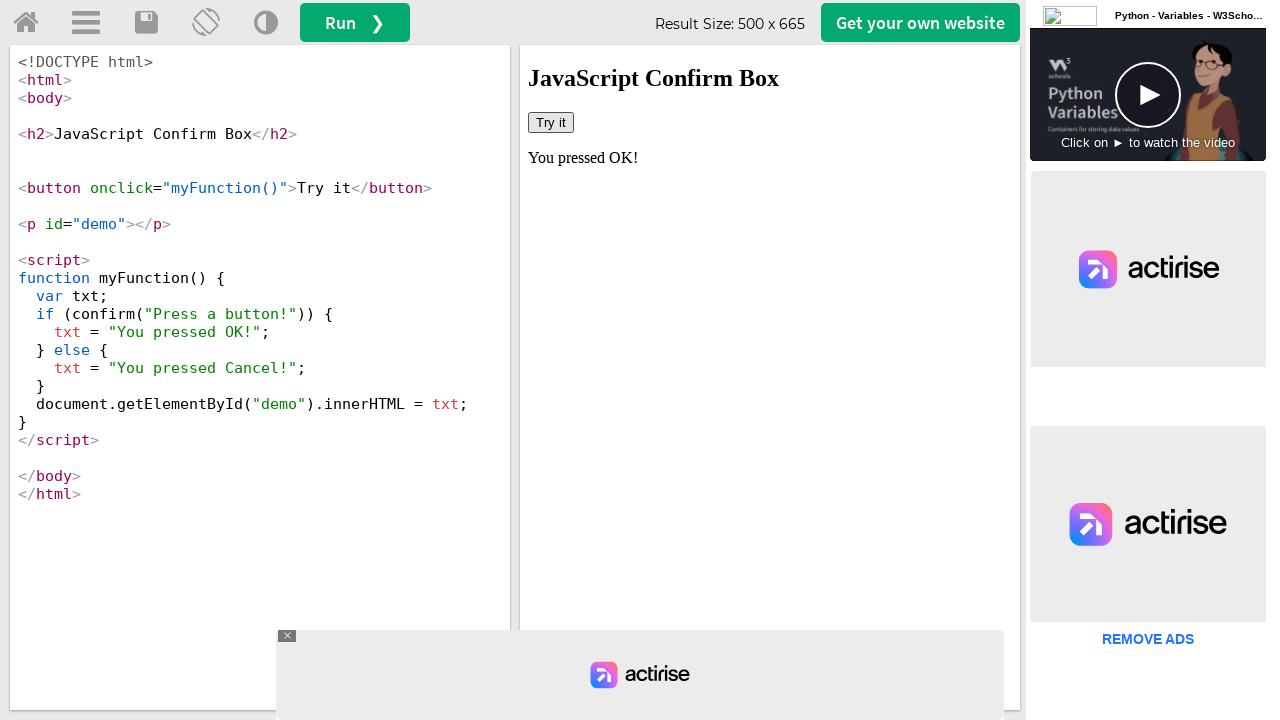

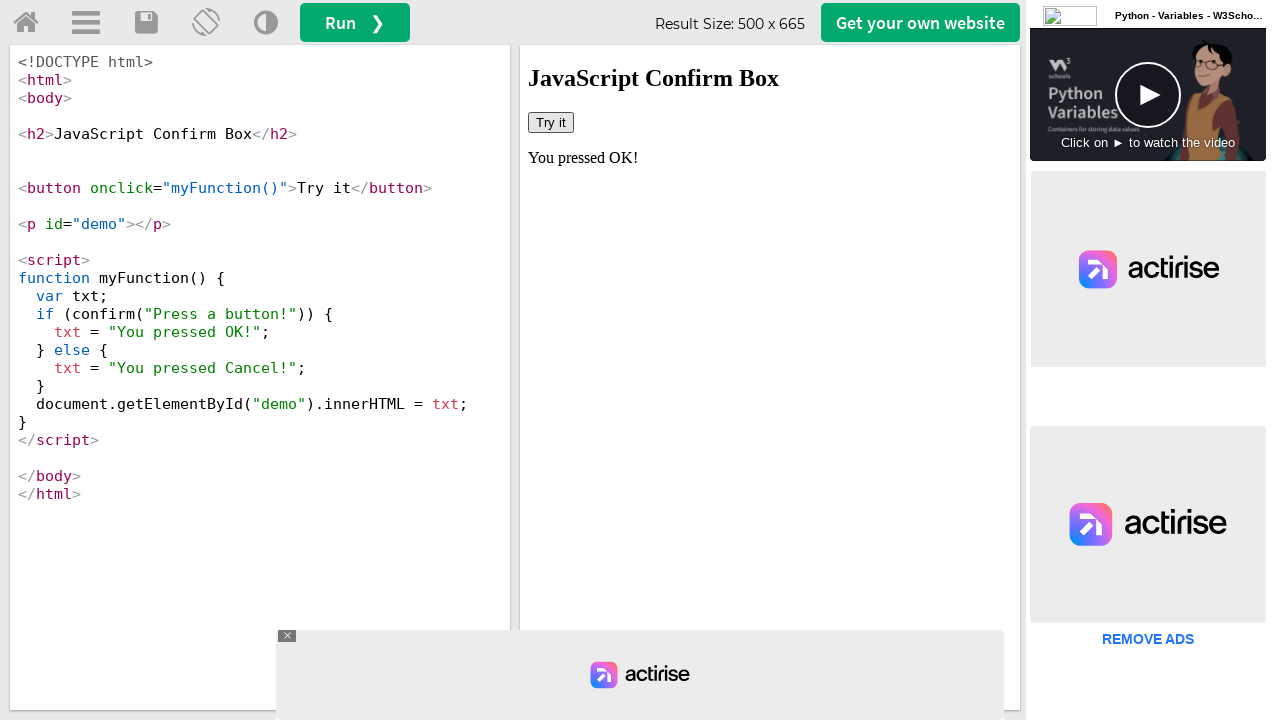